Tests form filling functionality by entering user information including name, email, and addresses into a demo form and submitting it

Starting URL: https://demoqa.com/text-box

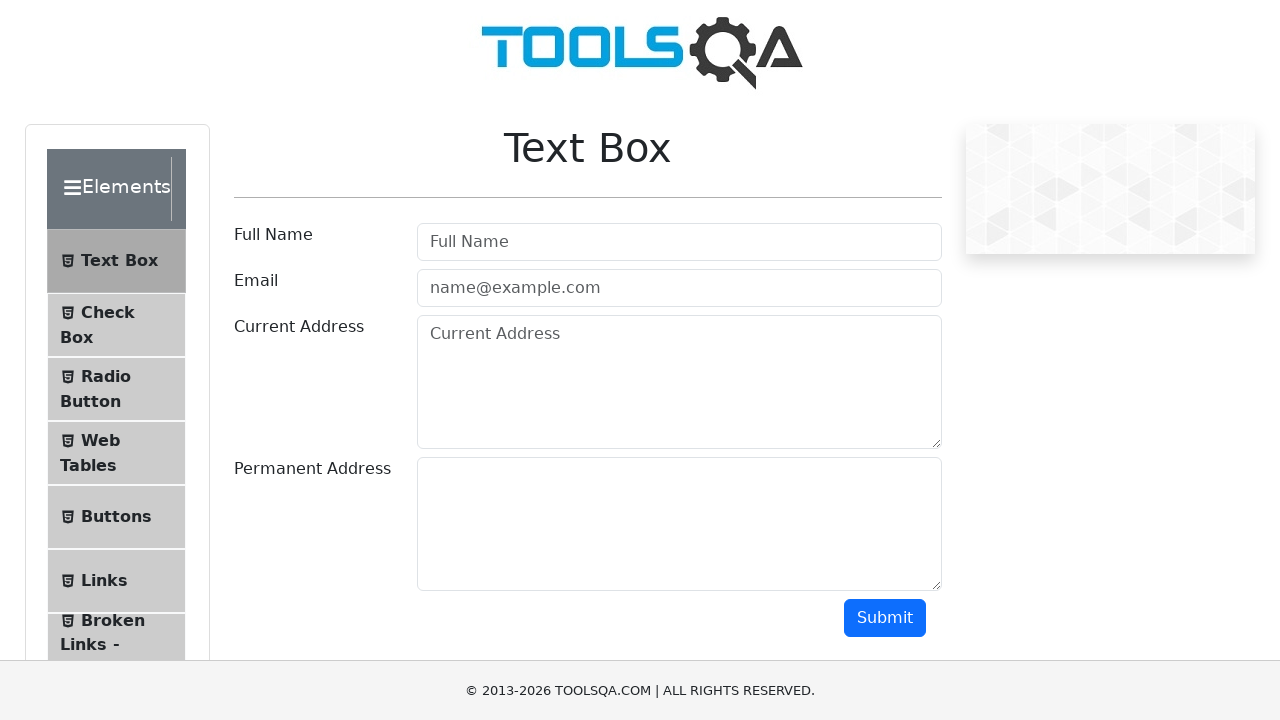

Filled username field with 'Hasmik' on #userName
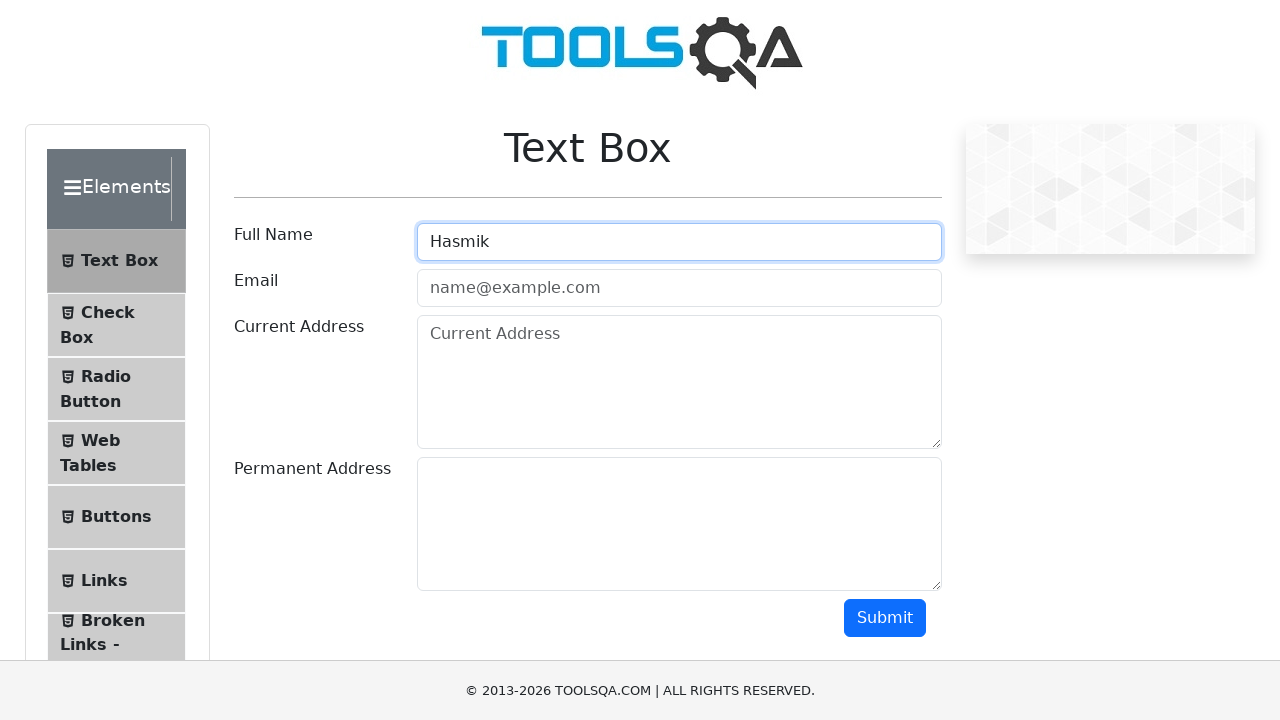

Filled email field with 'testingemail@gmail.com' on #userEmail
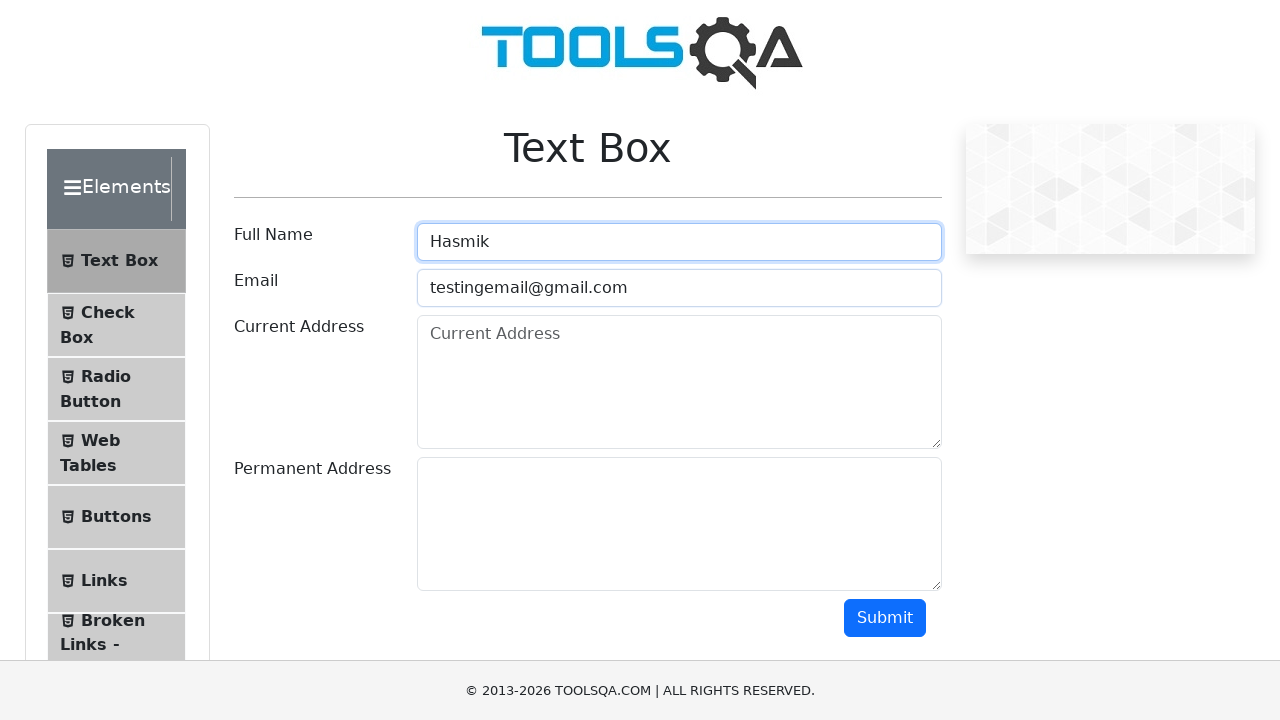

Filled current address with 'Brown street 12, apartment 5' on #currentAddress
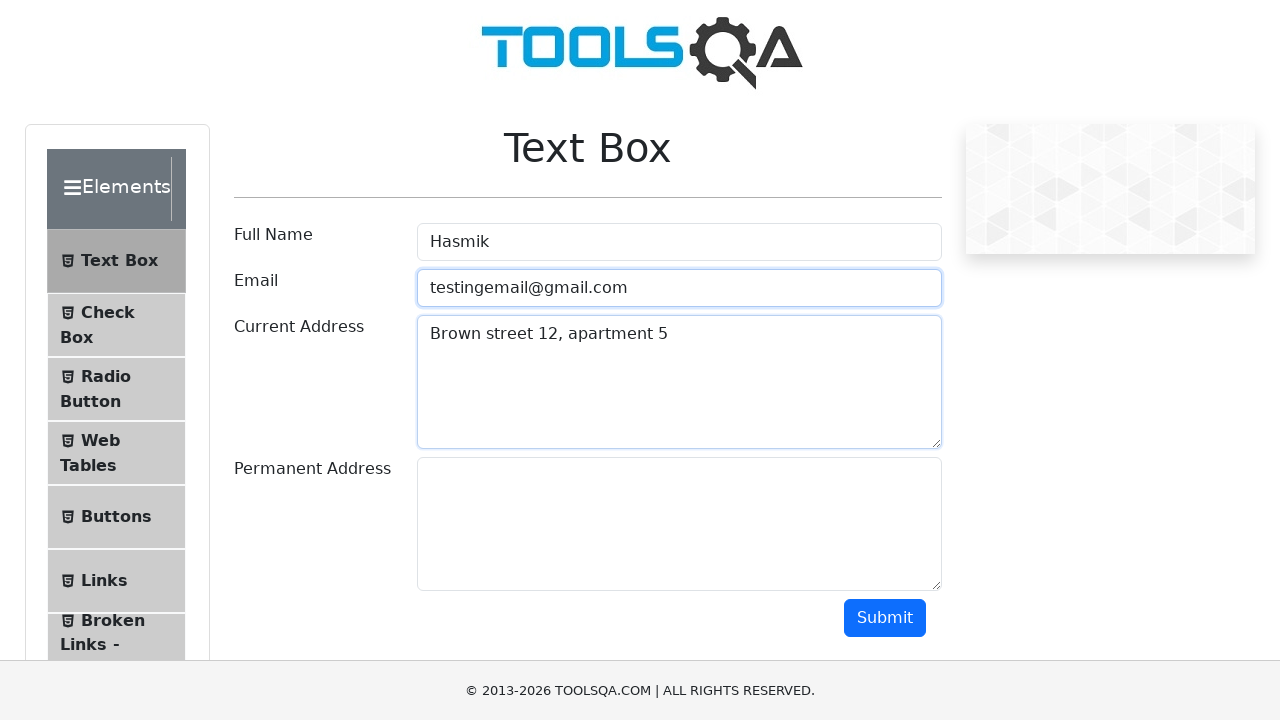

Filled permanent address with 'Oxford street 45' on #permanentAddress
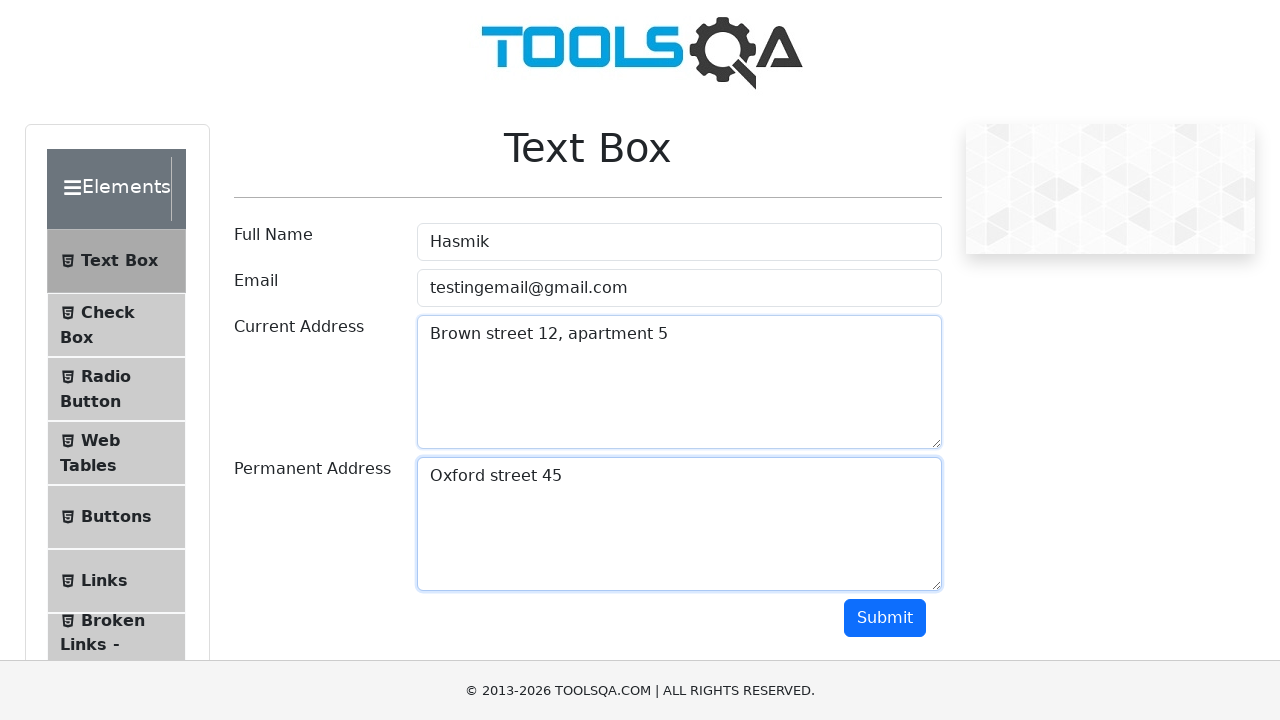

Scrolled to bottom of page to reveal submit button
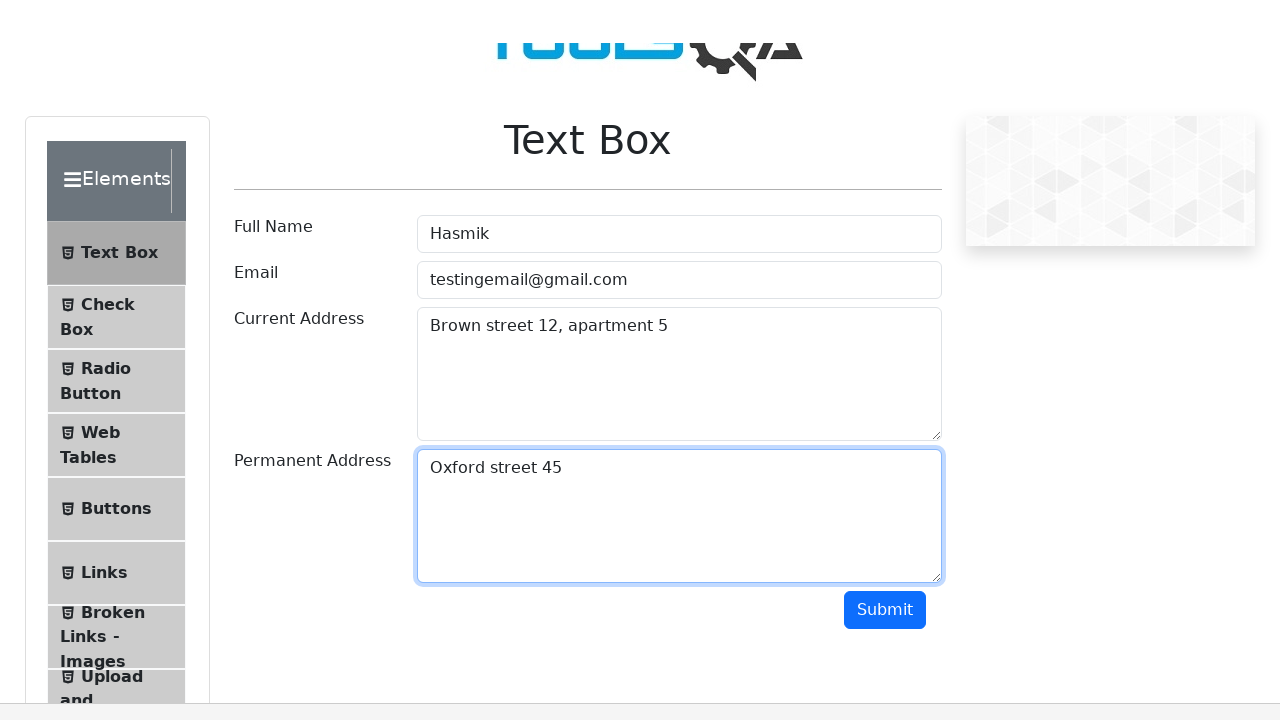

Clicked submit button to submit form at (885, 19) on #submit
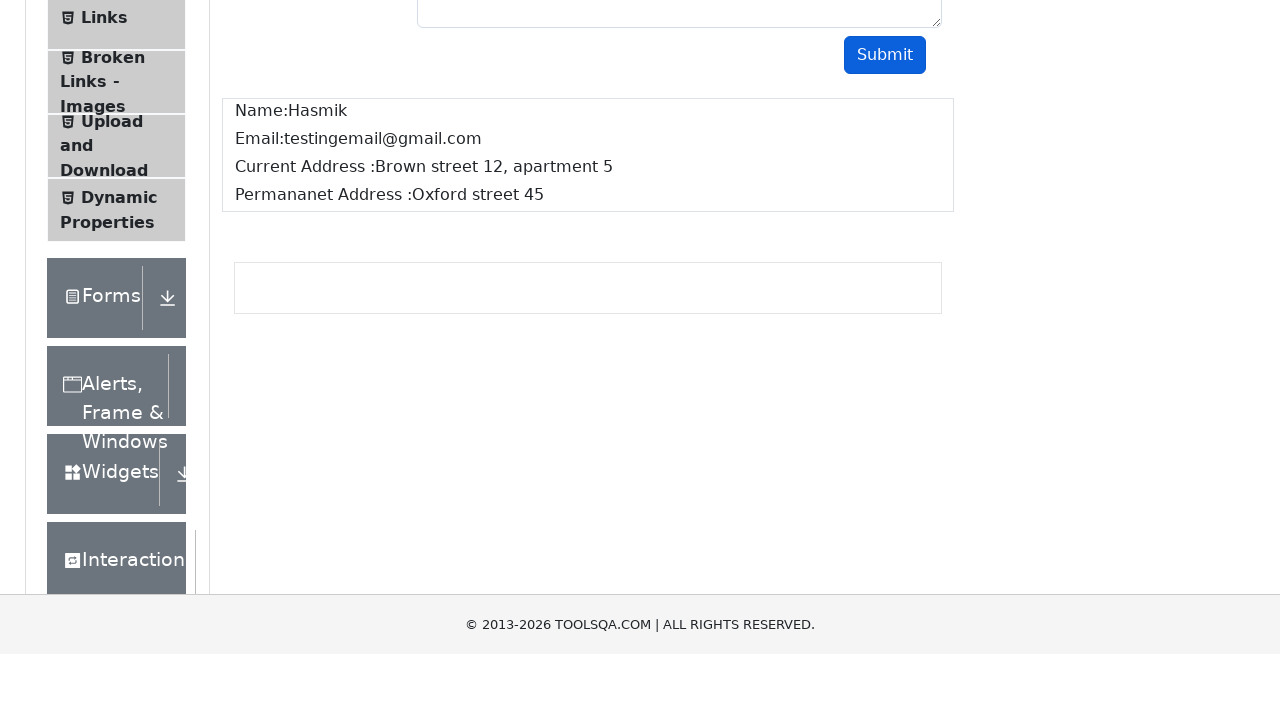

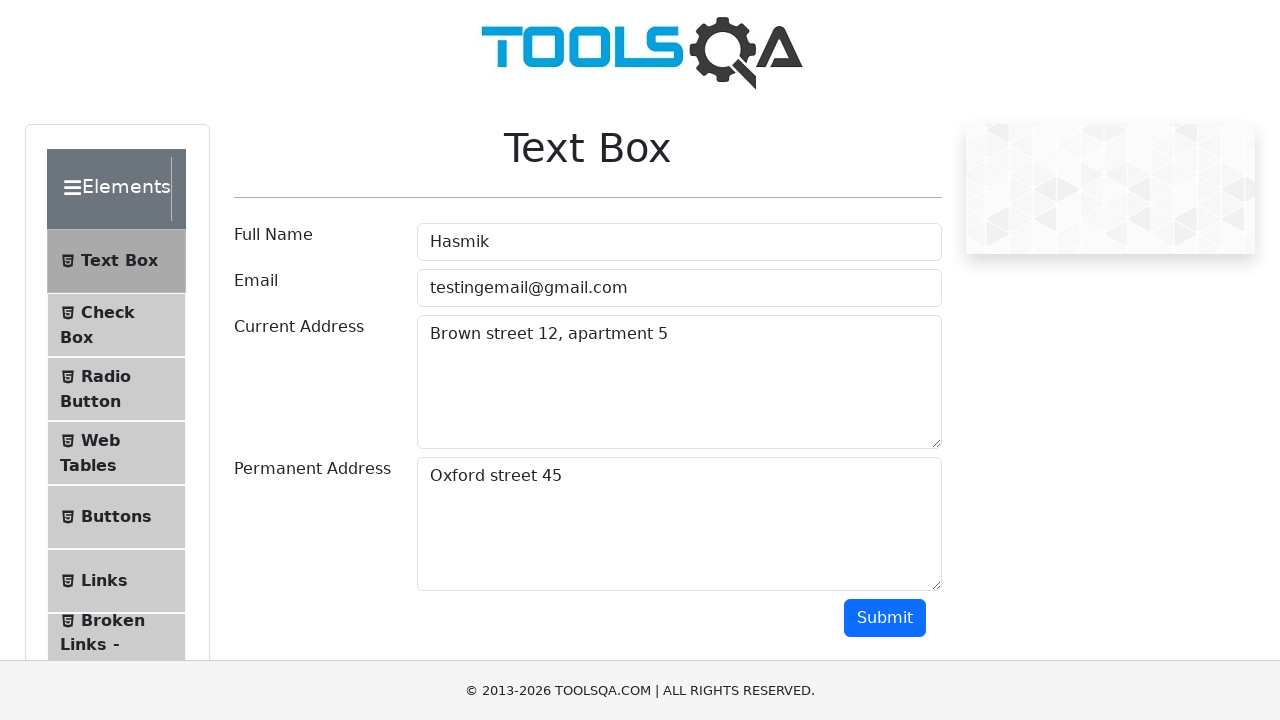